Tests browser window handling by opening a new window and navigating to a second URL (OpenCart demo site)

Starting URL: https://www.jqueryscript.net/demo/Price-Range-Slider-jQuery-UI/

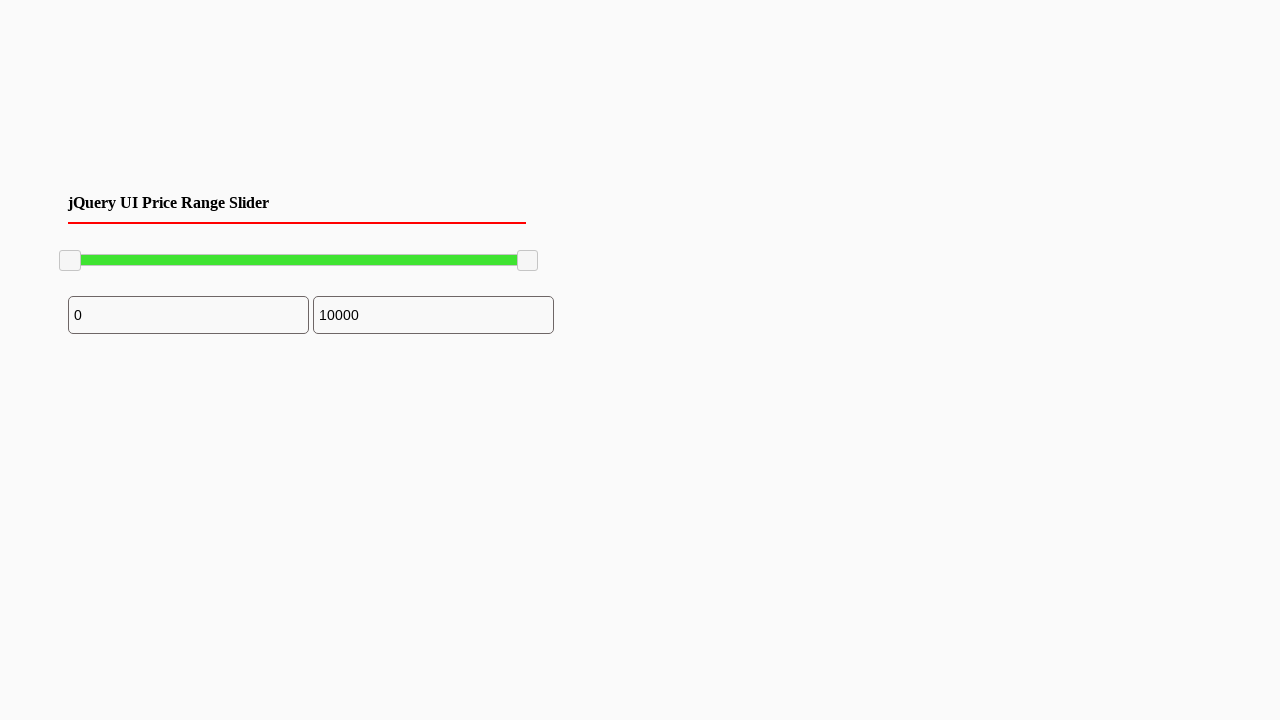

Opened a new browser window/tab
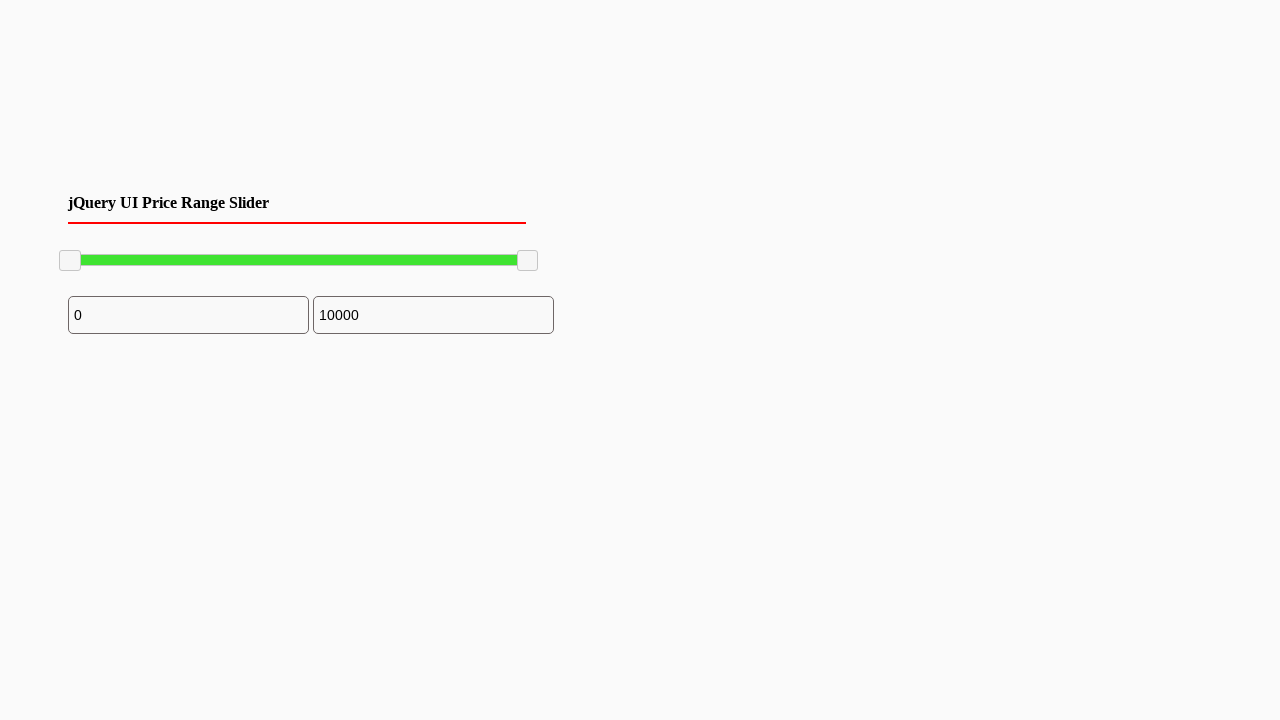

Navigated to OpenCart demo site in new window
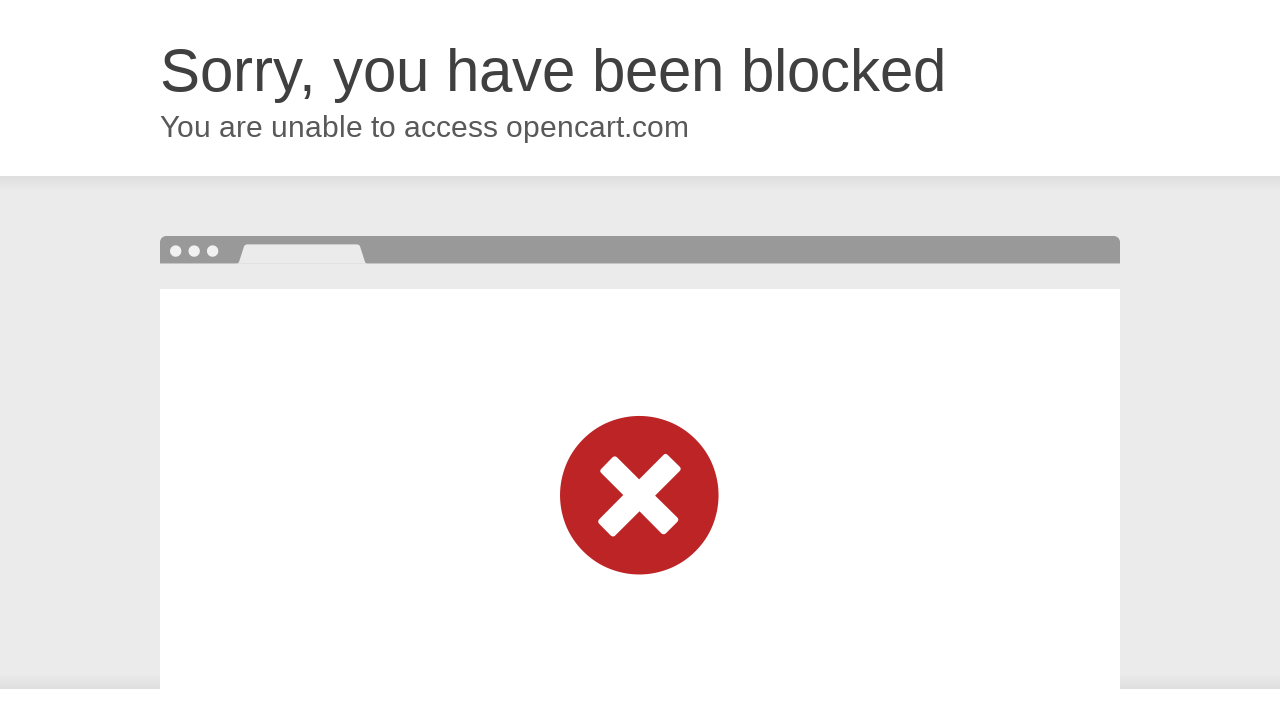

Waited for OpenCart demo page to load (domcontentloaded)
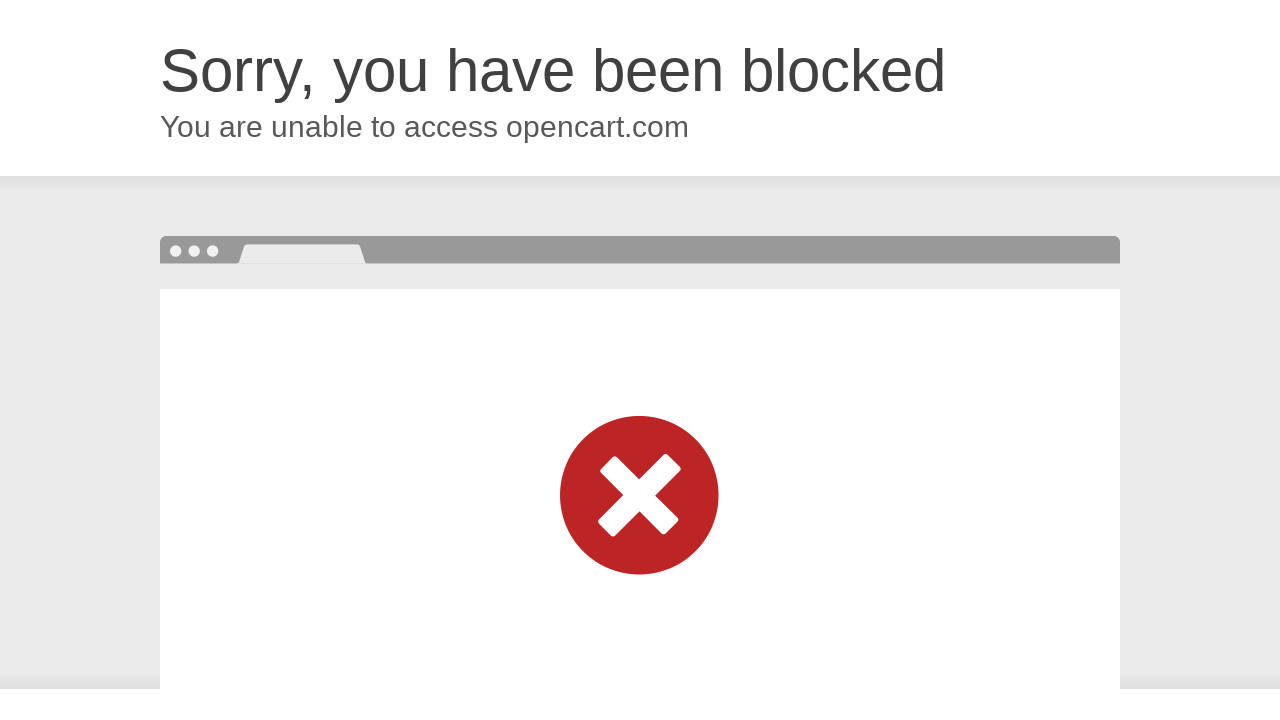

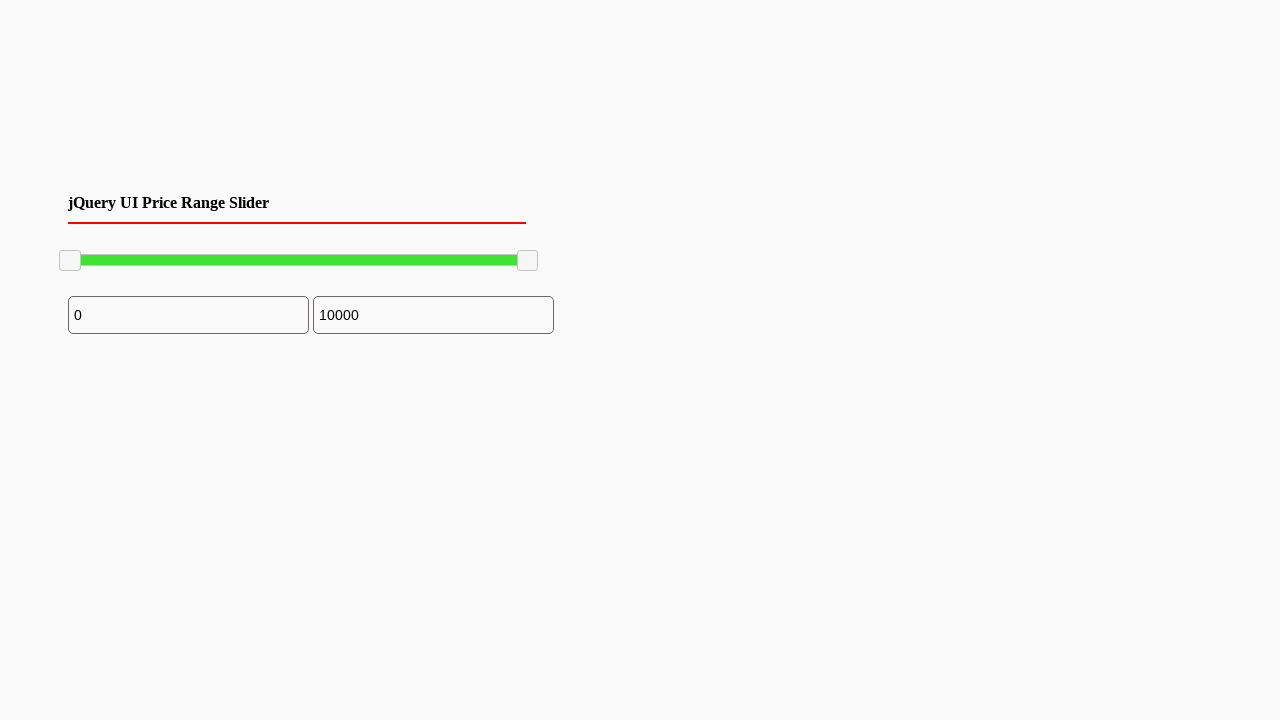